Tests dynamic properties page by waiting for a button's color to change dynamically, verifying the color change occurred, and clicking the button

Starting URL: https://demoqa.com/dynamic-properties

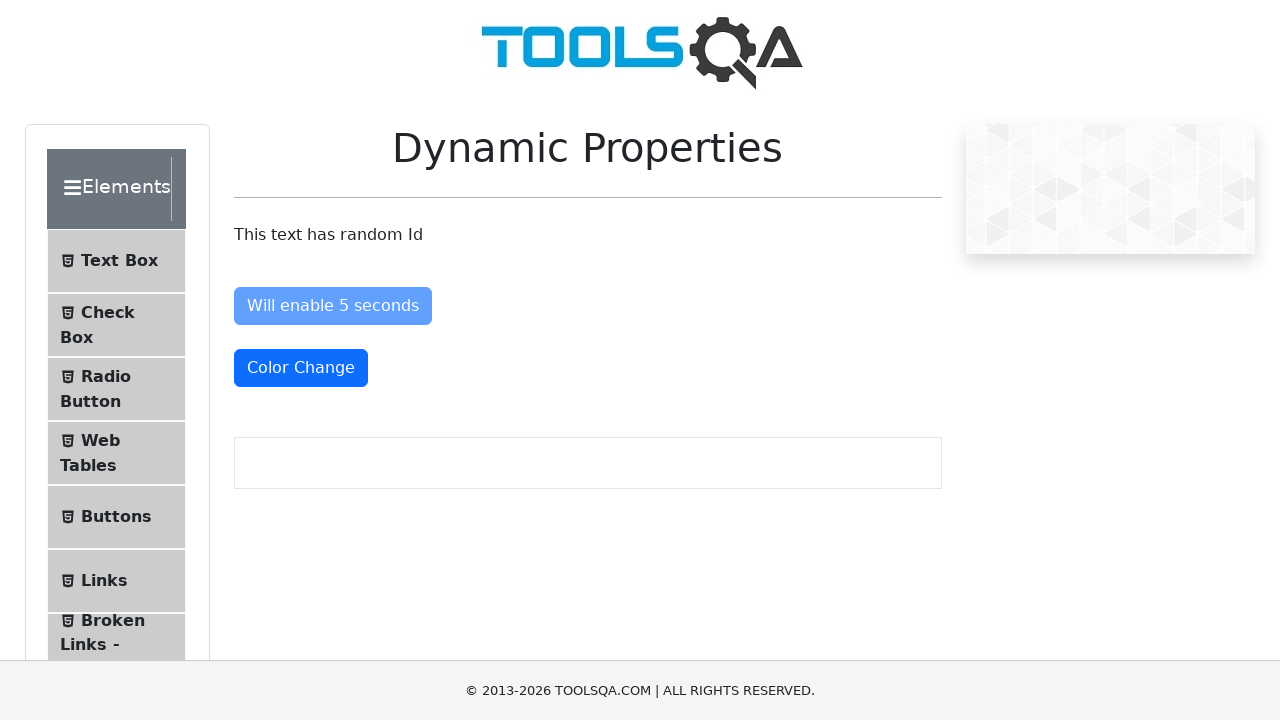

Waited for button color to change to text-danger class
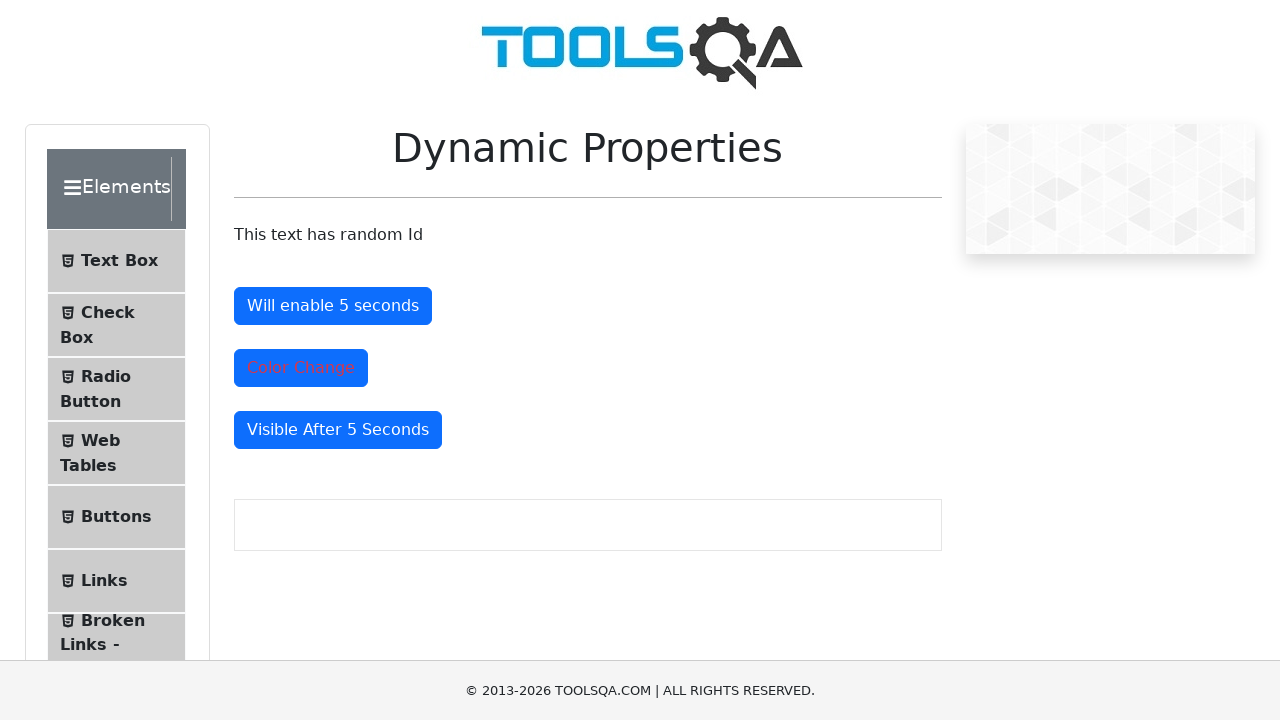

Clicked the color change button at (301, 368) on #colorChange
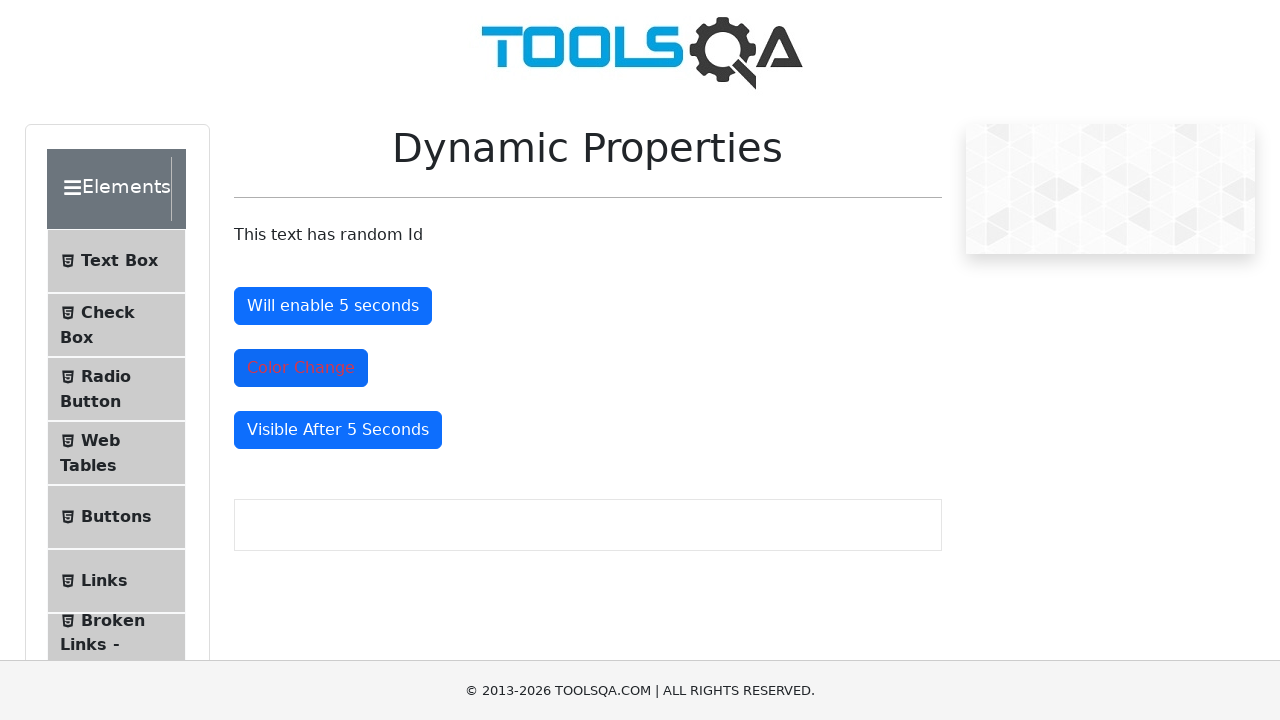

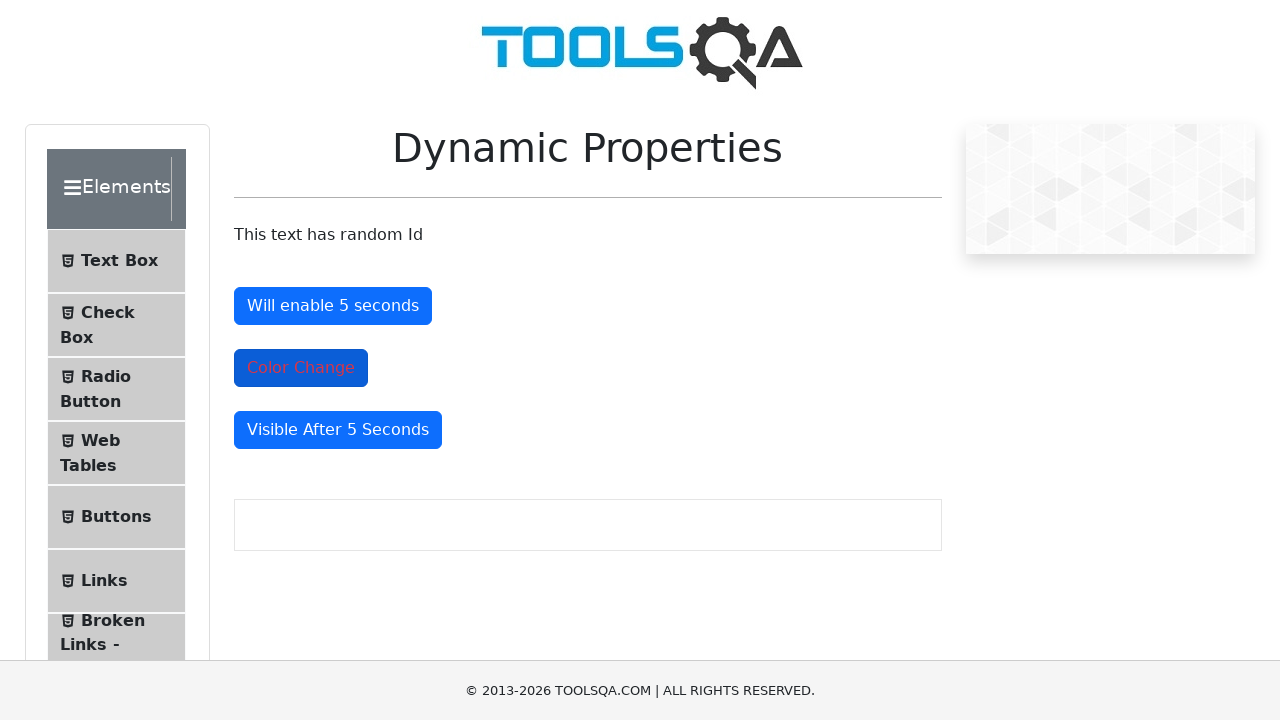